Tests the search functionality on QKart e-commerce site by searching for products and verifying search results contain the expected text, then searching for a non-existent product and verifying "no results" message appears.

Starting URL: https://crio-qkart-frontend-qa.vercel.app/

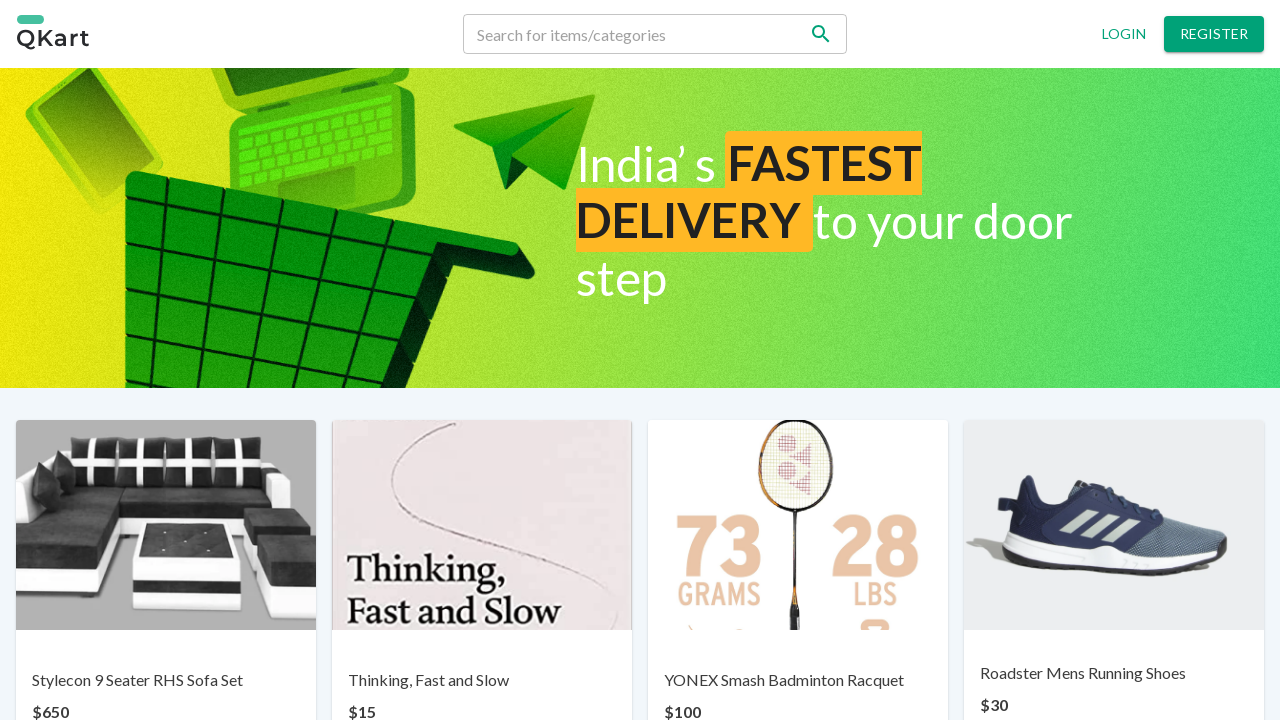

Filled search field with 'yonex' on input[name='search']
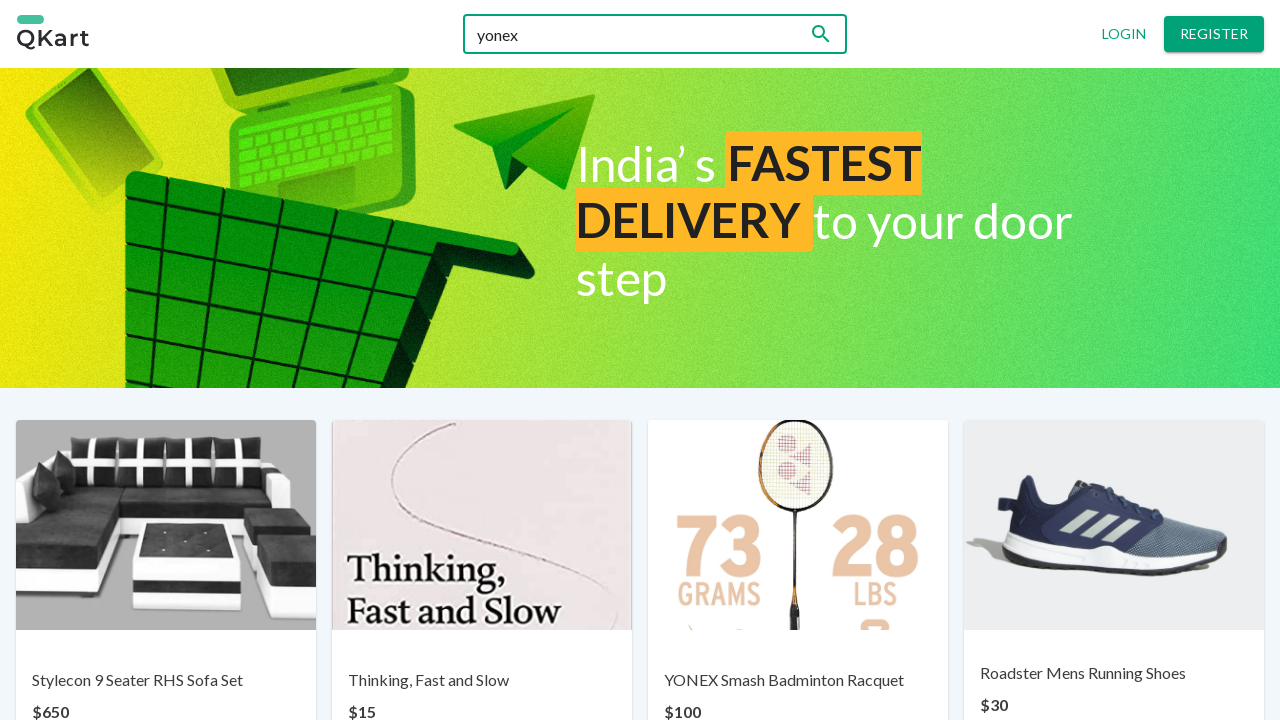

Pressed Enter to submit search for 'yonex' on input[name='search']
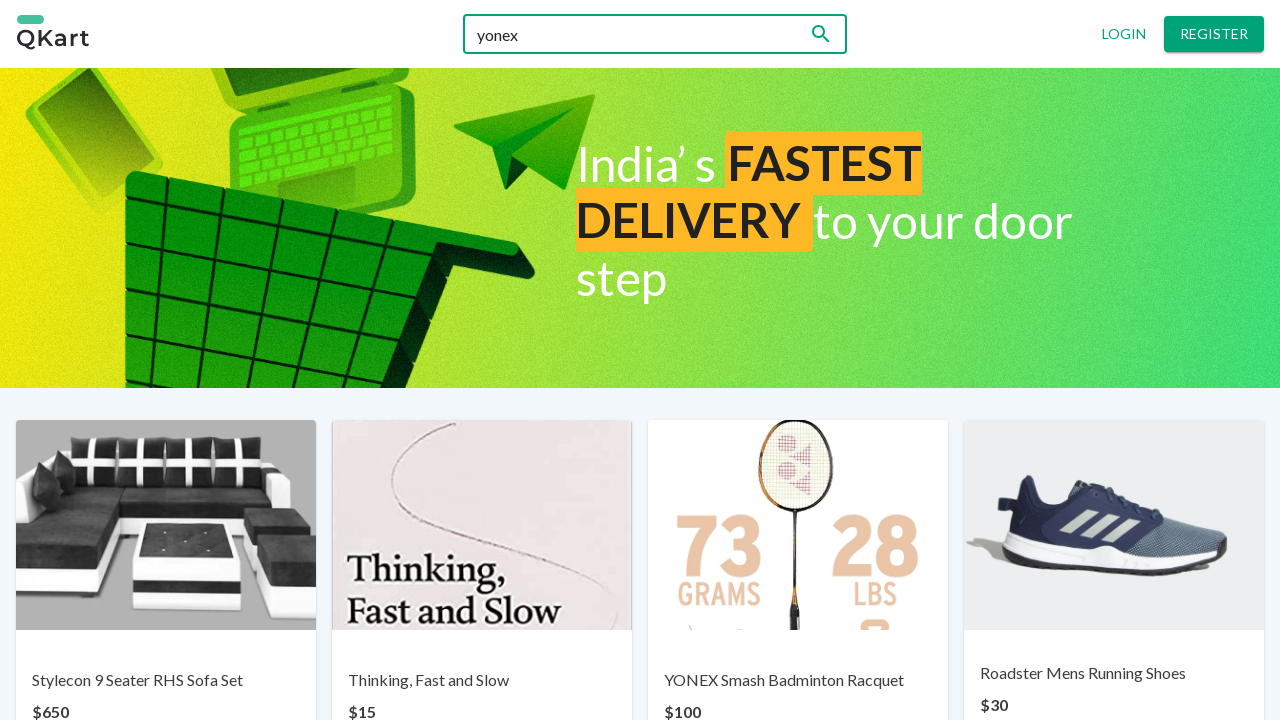

Search results for 'yonex' loaded
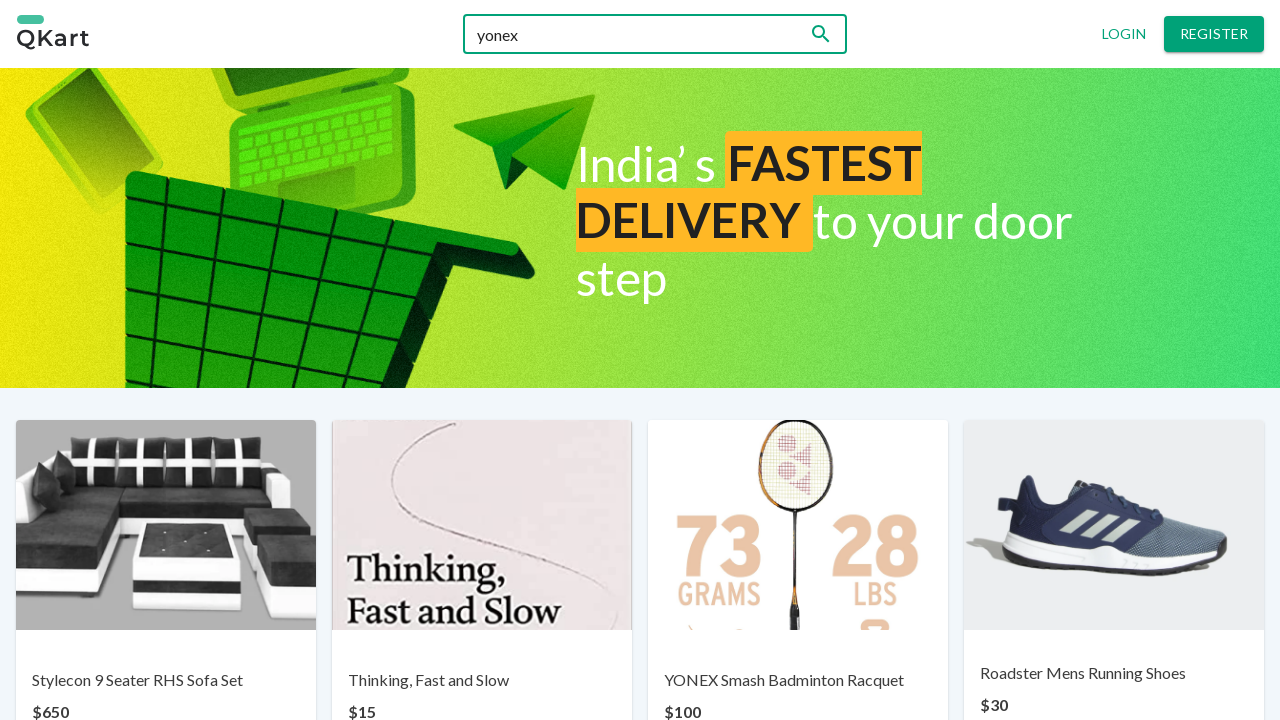

Retrieved 1 search result cards
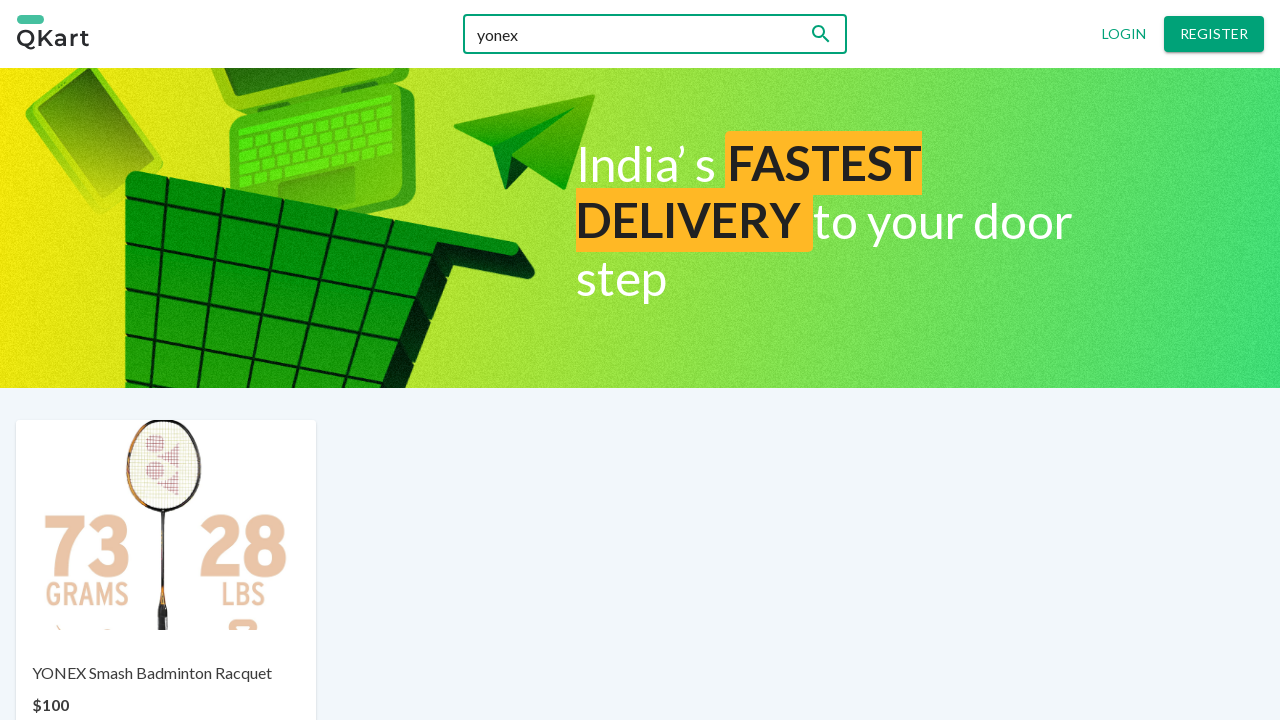

Verified that search results are not empty
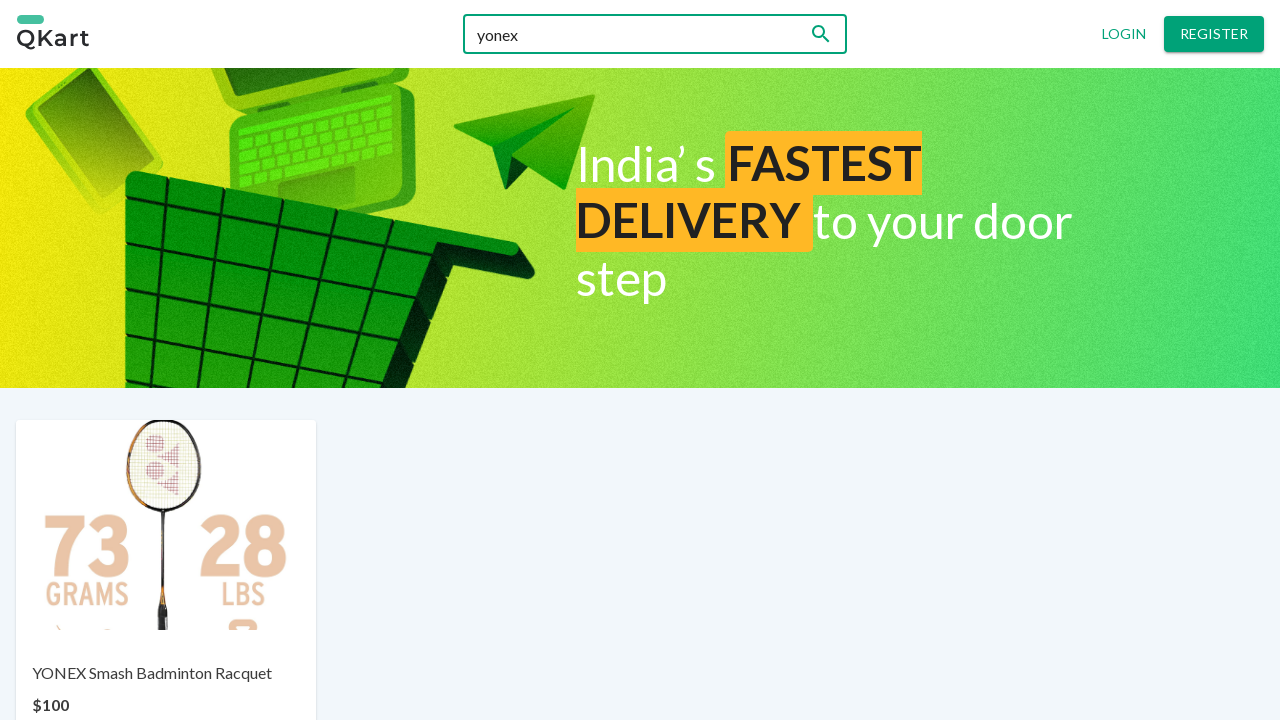

Filled search field with 'Gesundheit' (non-existent product) on input[name='search']
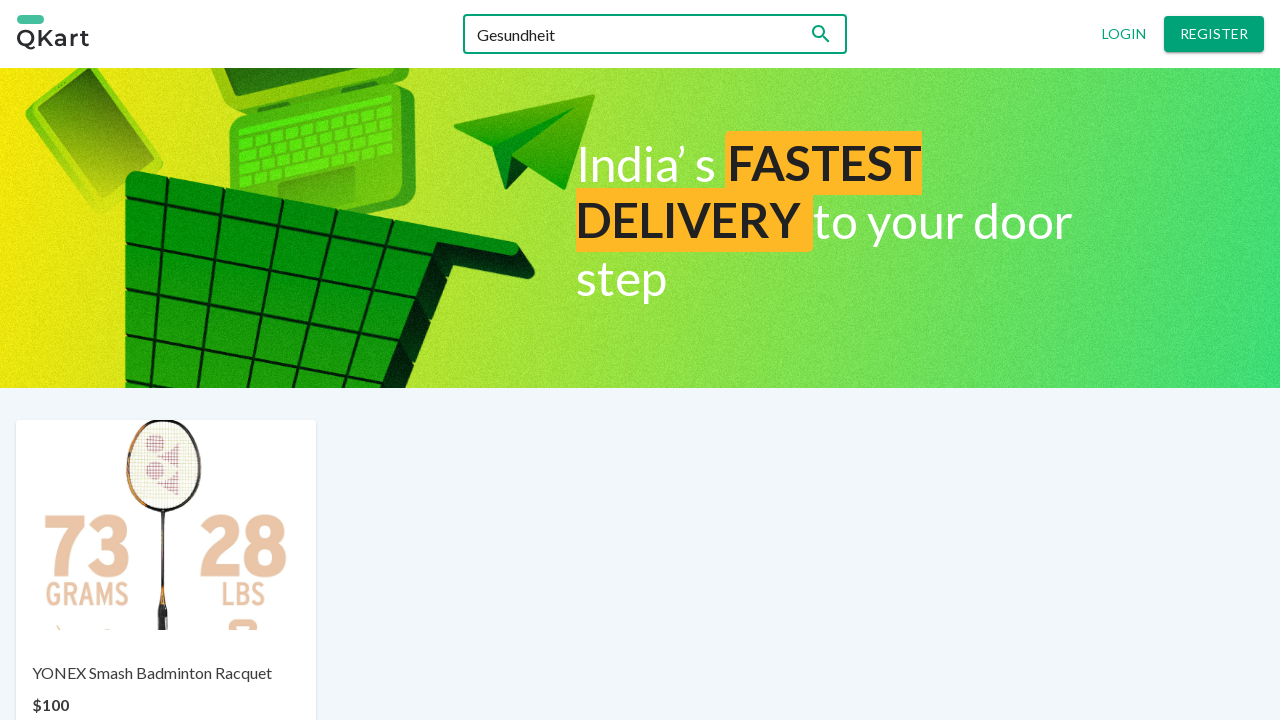

Pressed Enter to search for 'Gesundheit' on input[name='search']
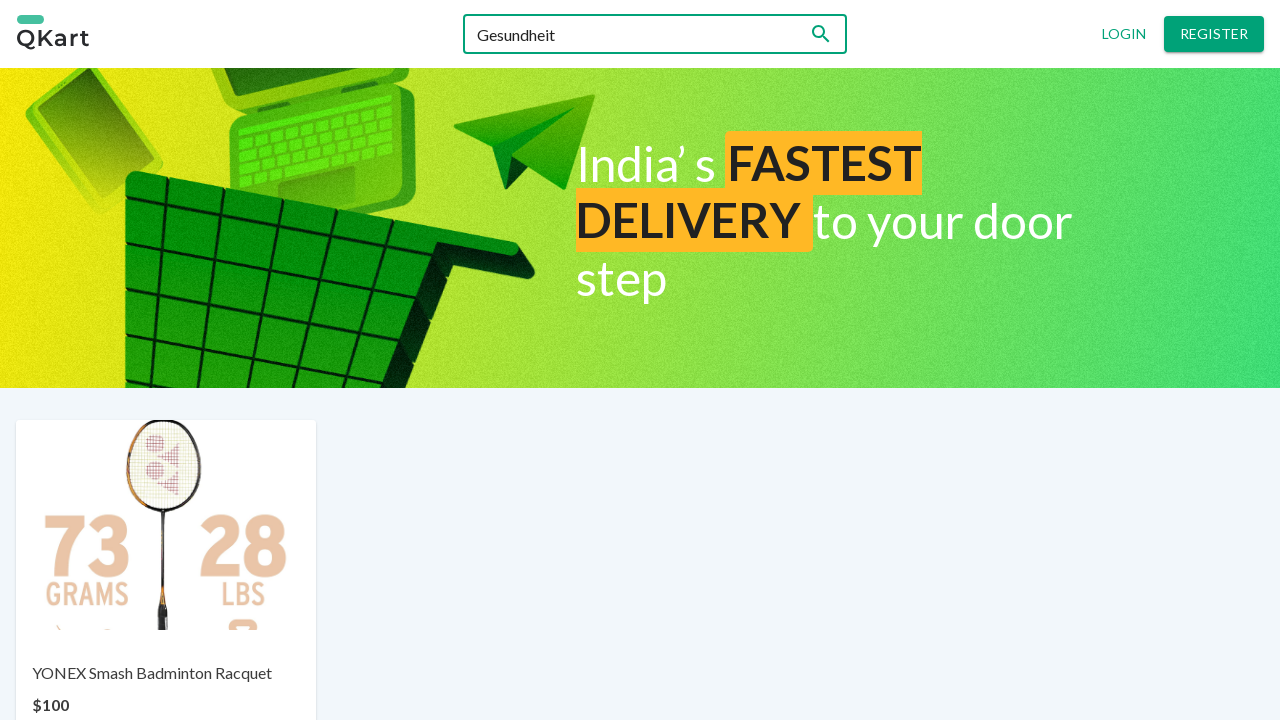

Waited for 2 seconds for page to process search
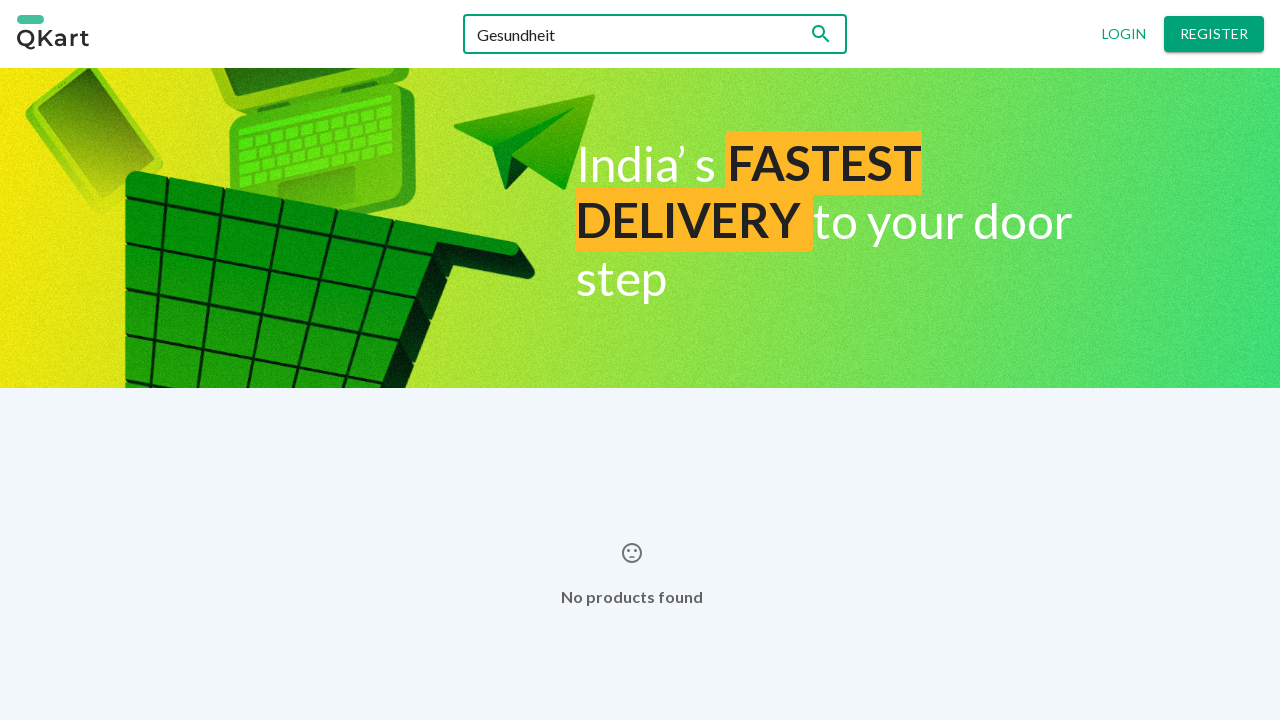

Located 'No products found' message element
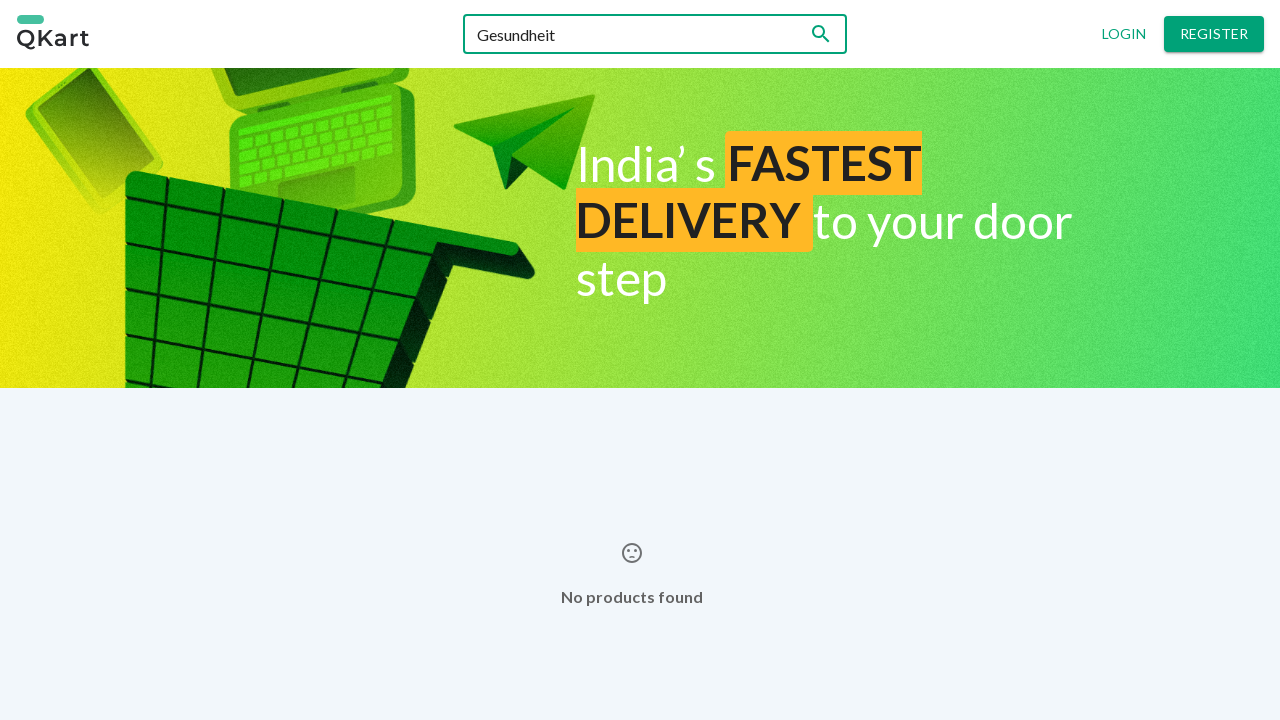

Verified 'No products found' message is visible for non-existent product
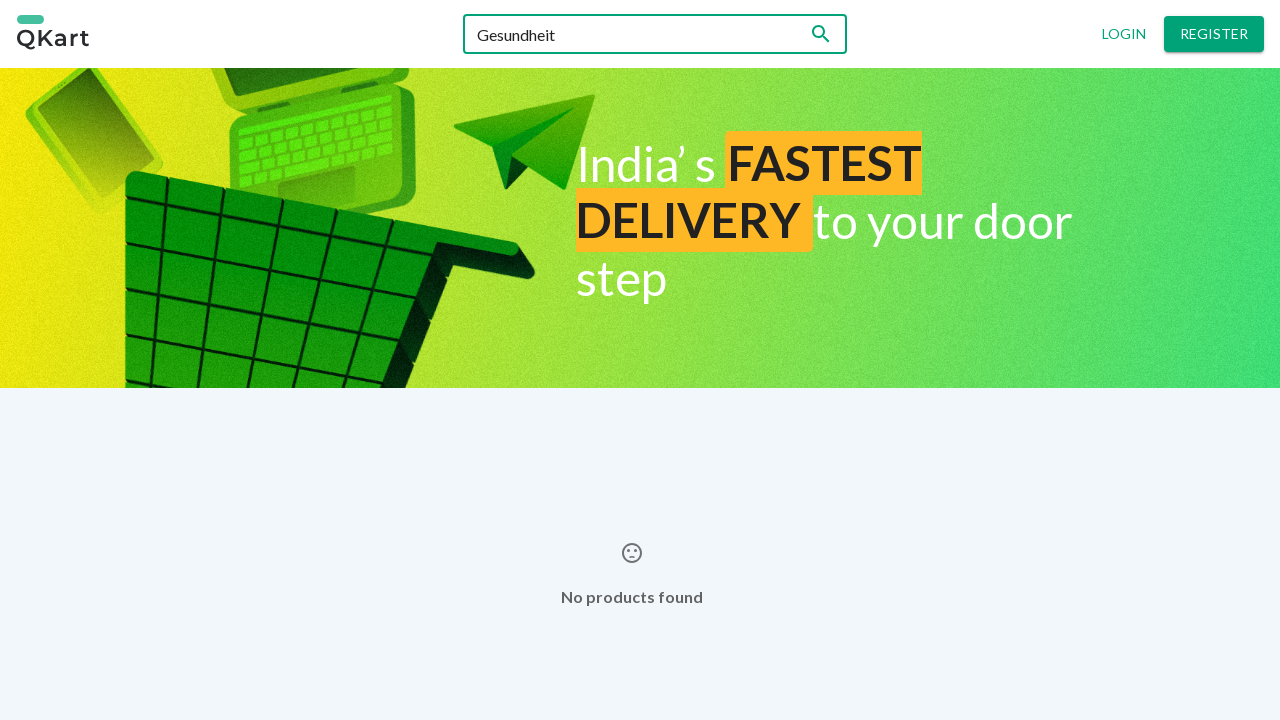

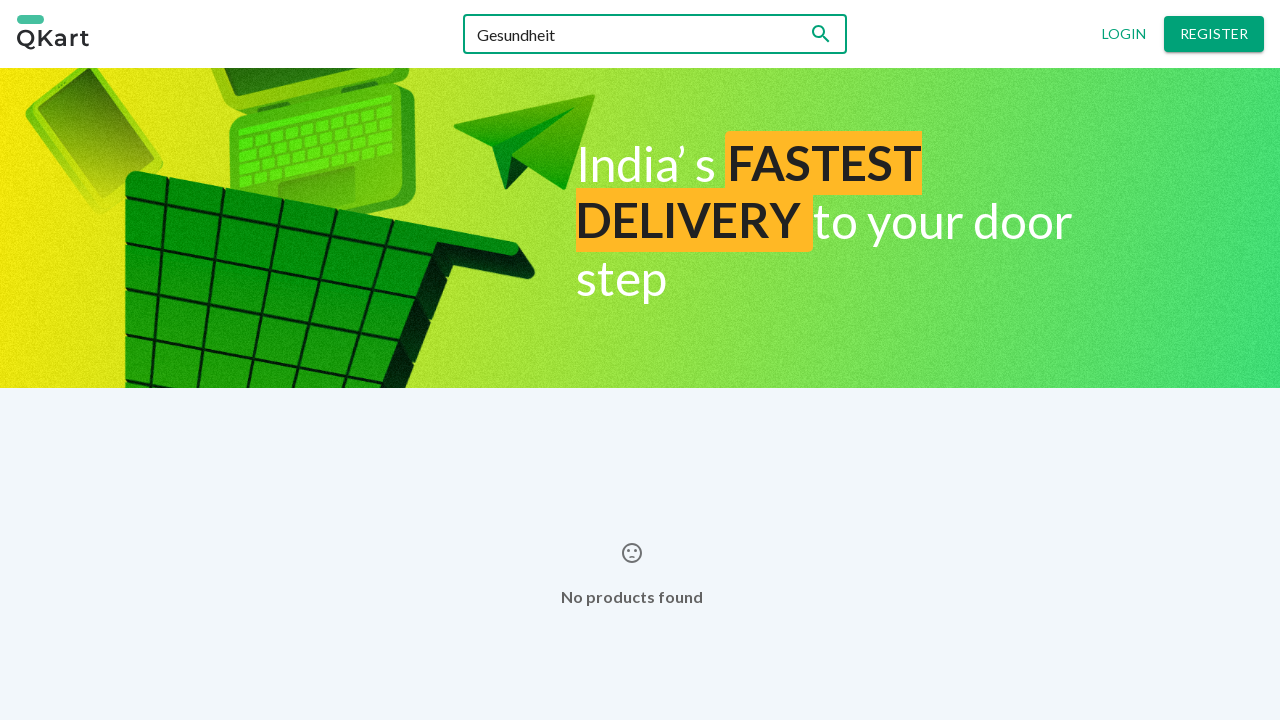